Tests checkbox functionality by toggling two checkboxes and verifying their states change correctly

Starting URL: http://the-internet.herokuapp.com/checkboxes

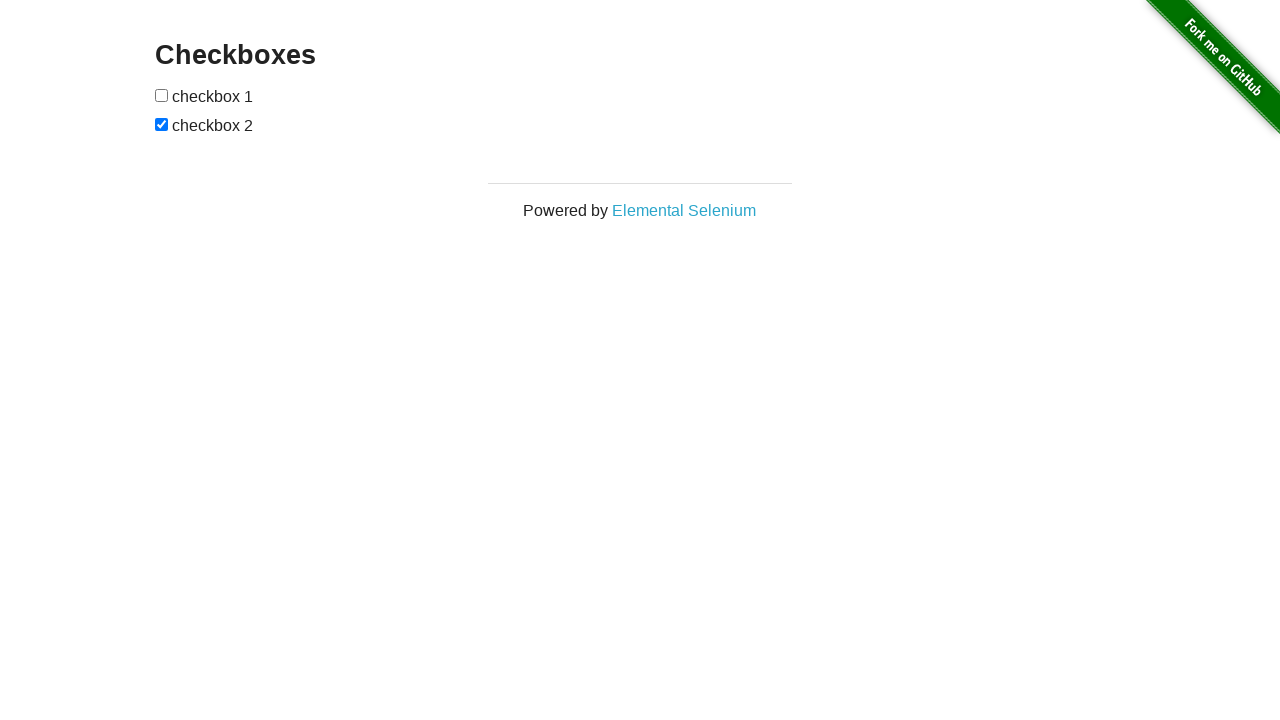

Retrieved all checkboxes from the page
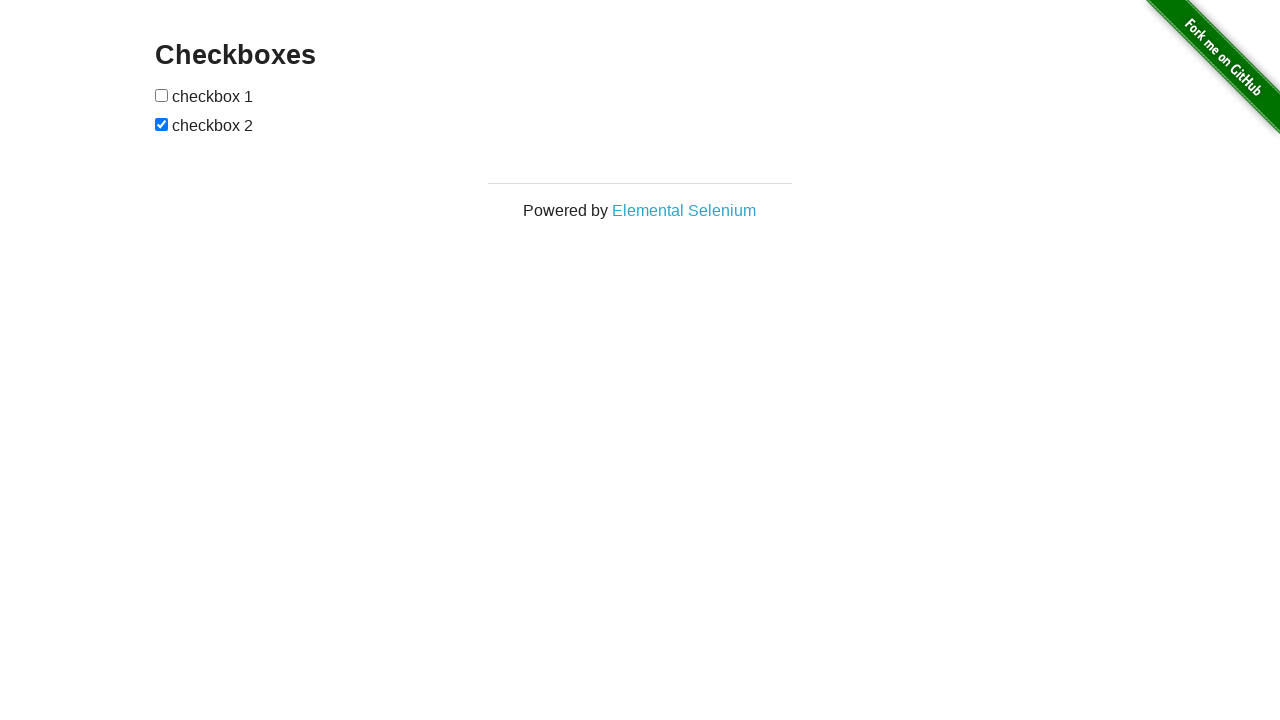

Located first checkbox
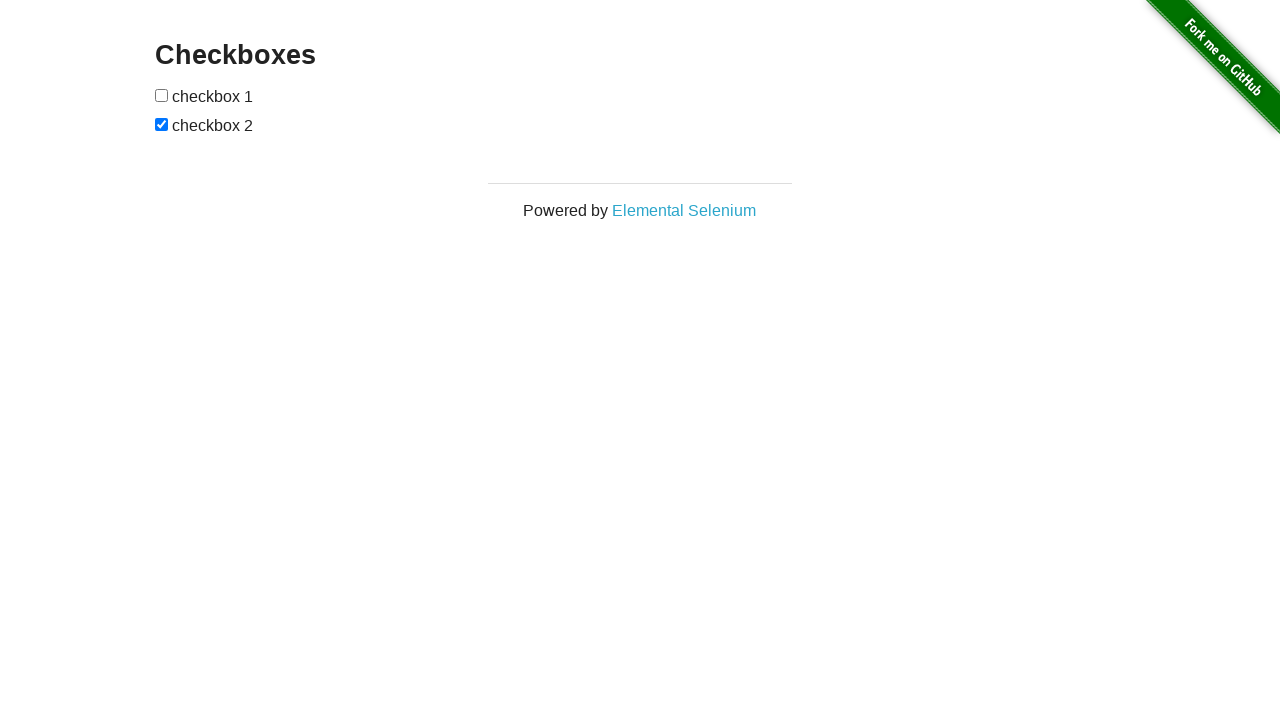

Verified first checkbox is unchecked initially
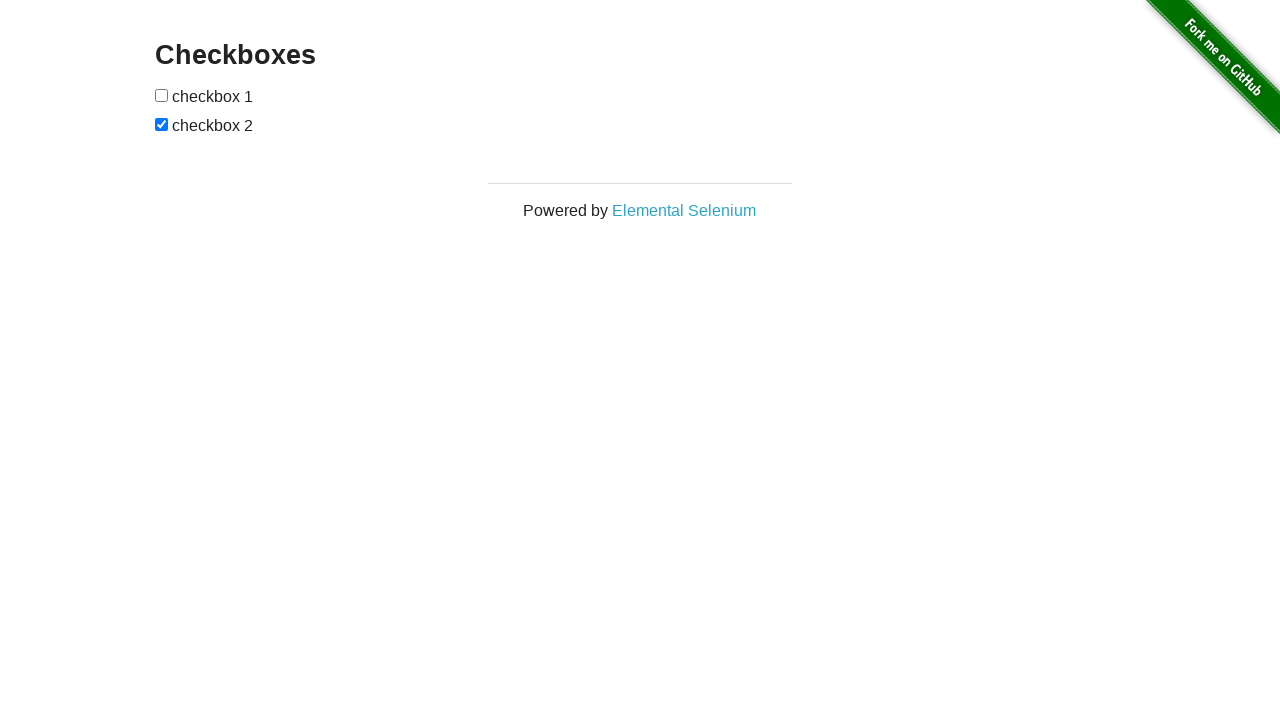

Clicked first checkbox to check it at (162, 95) on [type=checkbox] >> nth=0
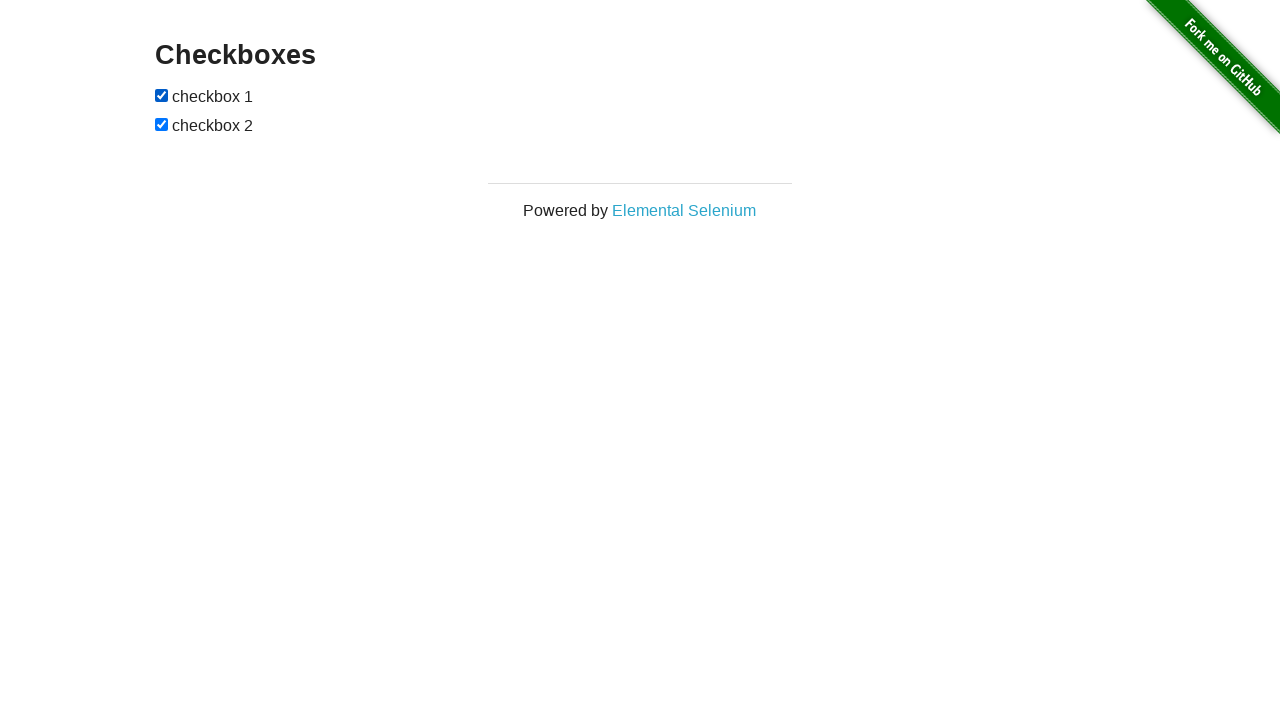

Verified first checkbox is now checked
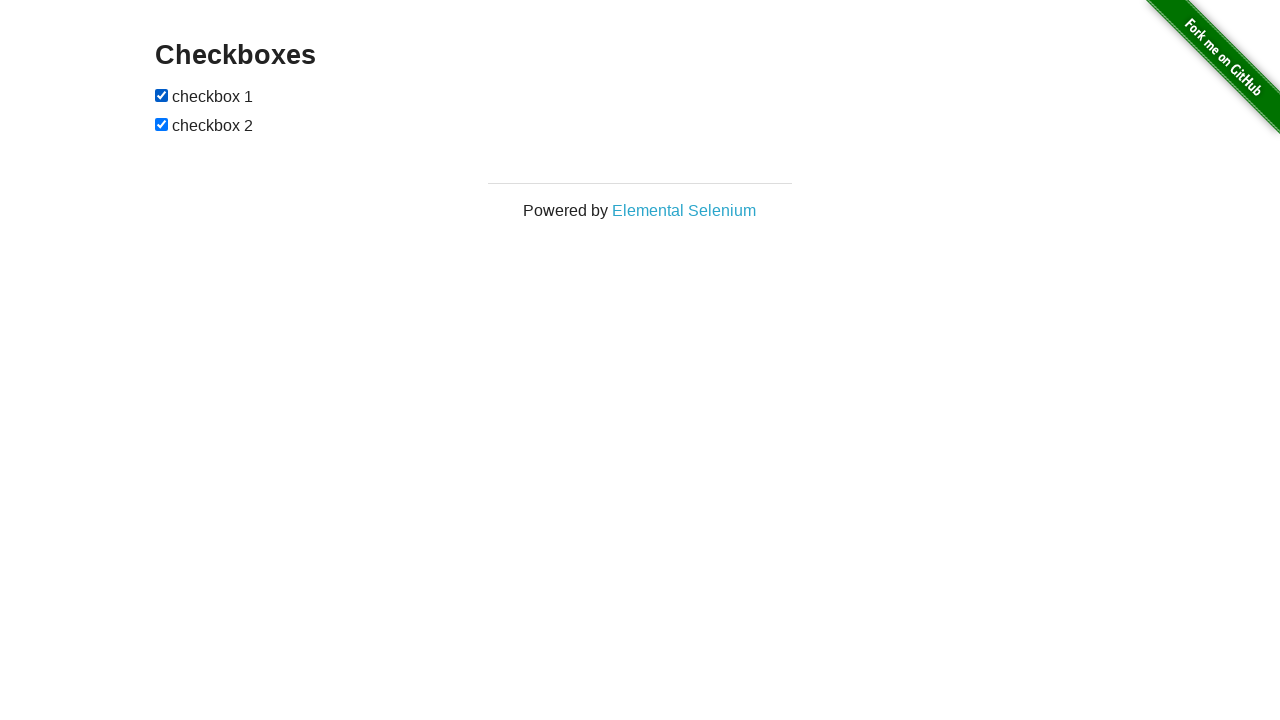

Located second checkbox
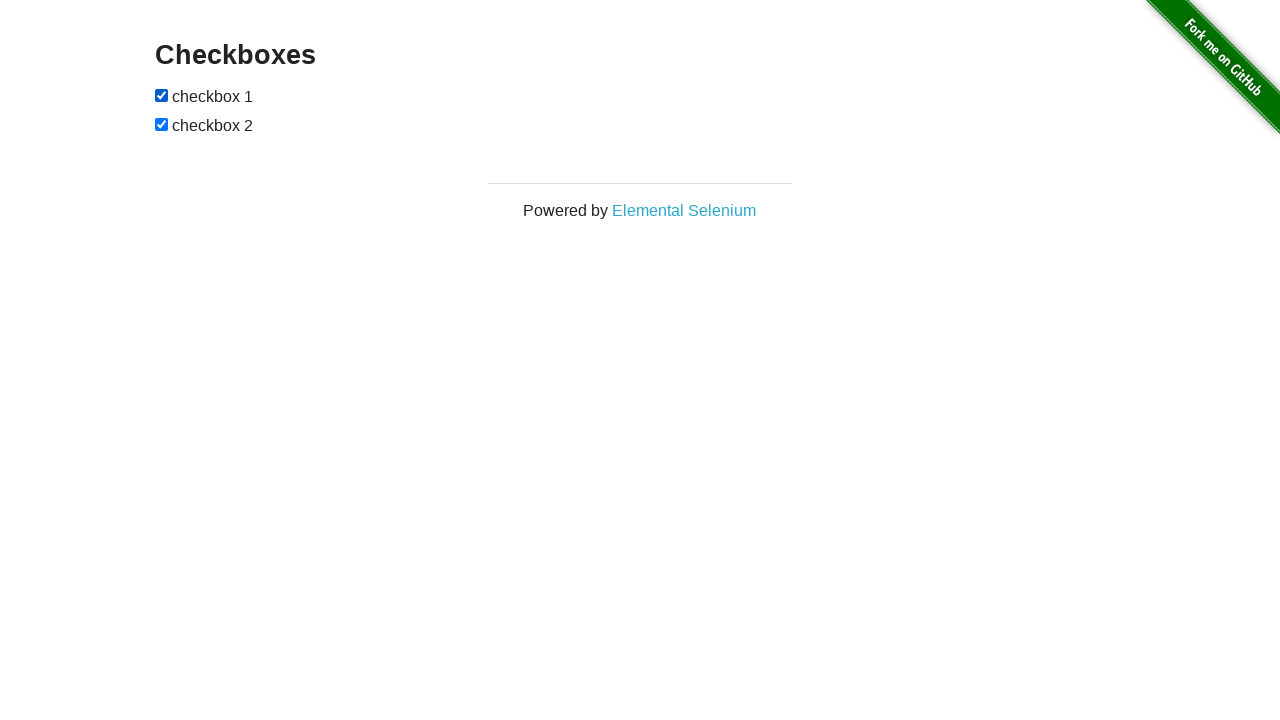

Verified second checkbox is checked initially
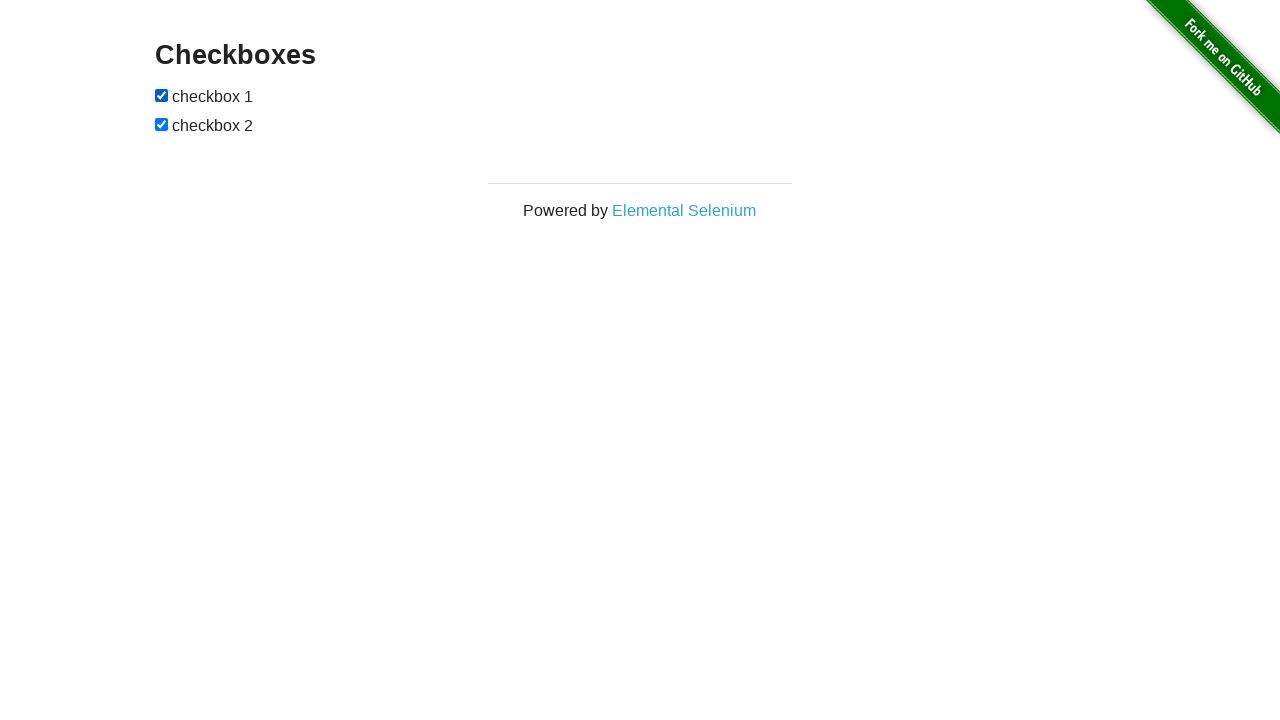

Clicked second checkbox to uncheck it at (162, 124) on [type=checkbox] >> nth=1
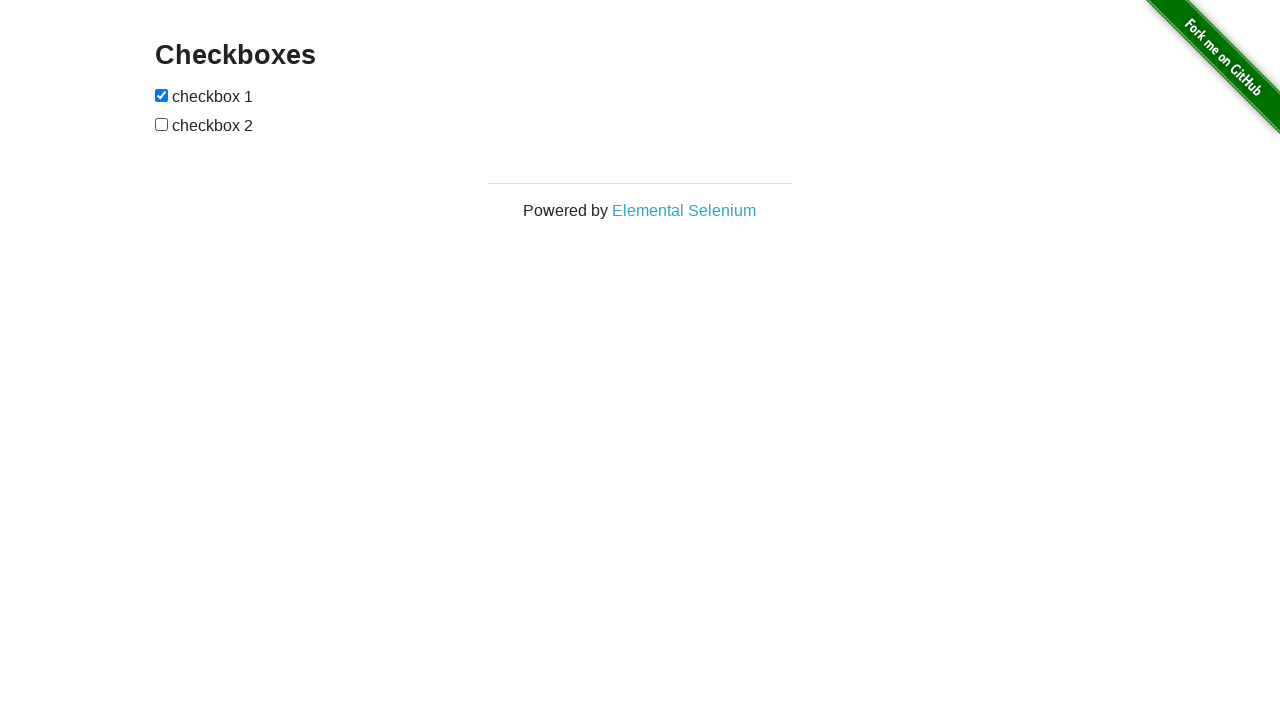

Verified second checkbox is now unchecked
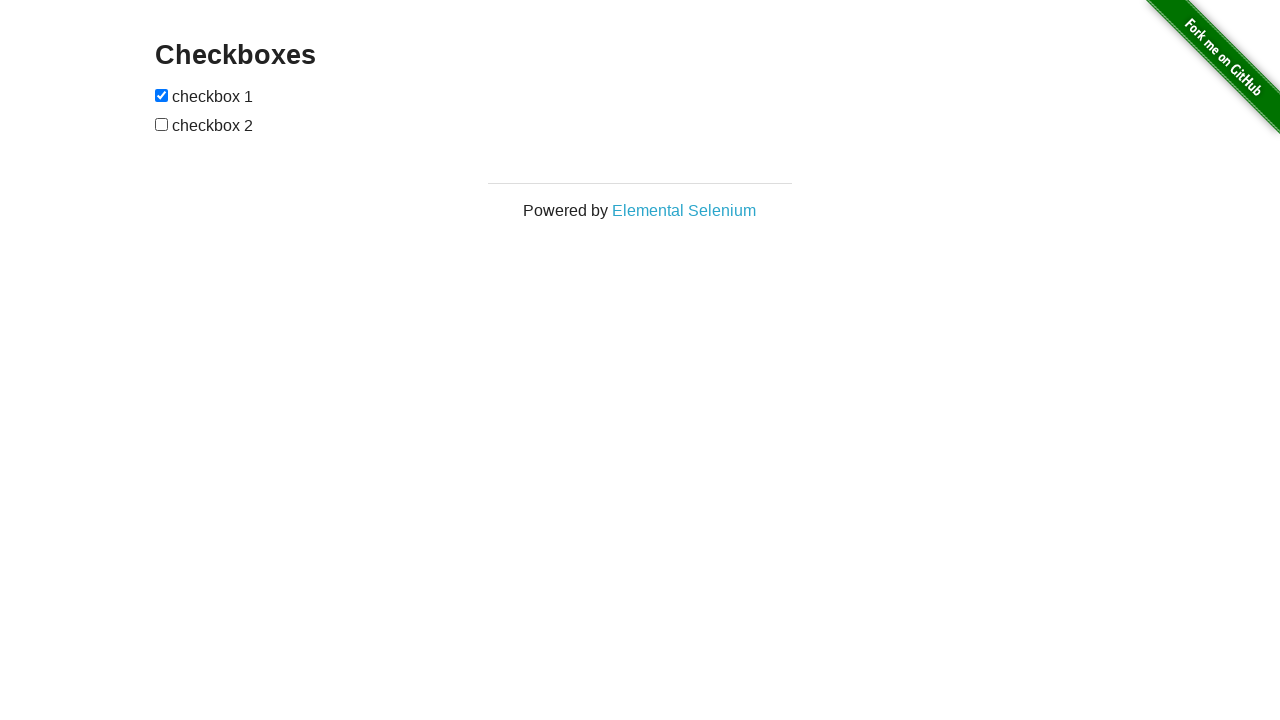

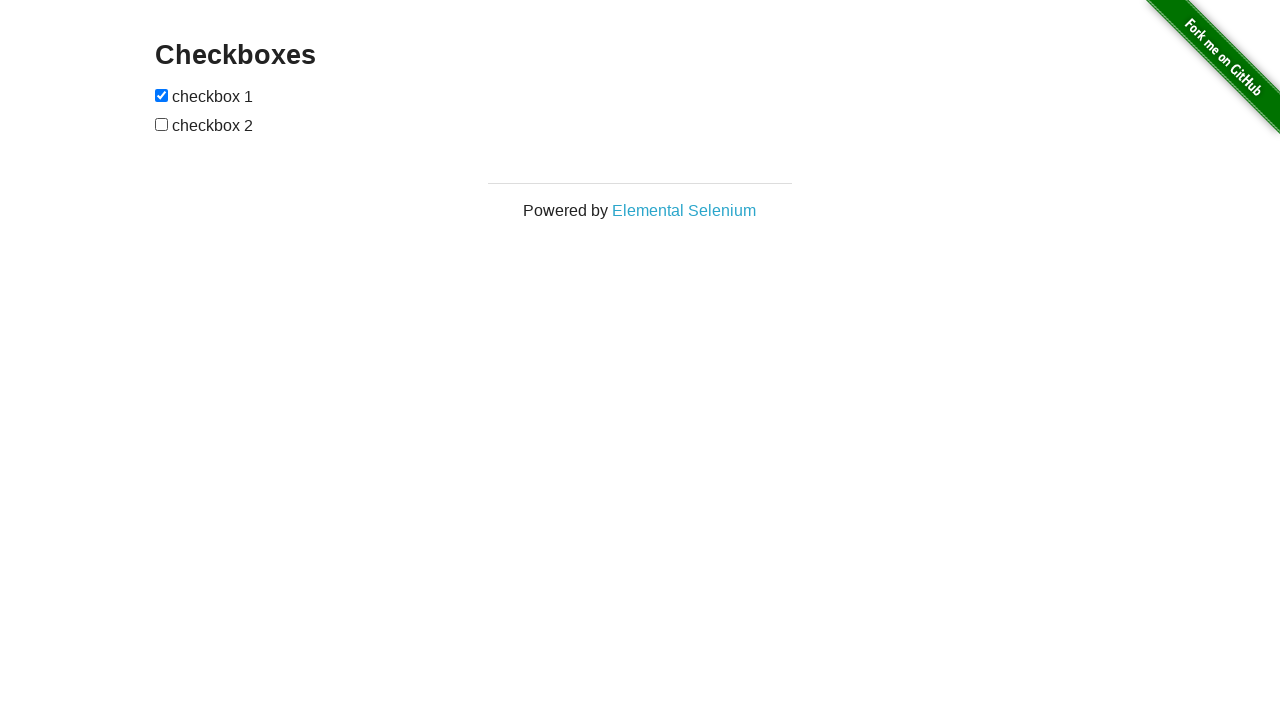